Tests dynamic content loading by clicking a start button and verifying that hidden text becomes visible after loading

Starting URL: http://the-internet.herokuapp.com/dynamic_loading/2

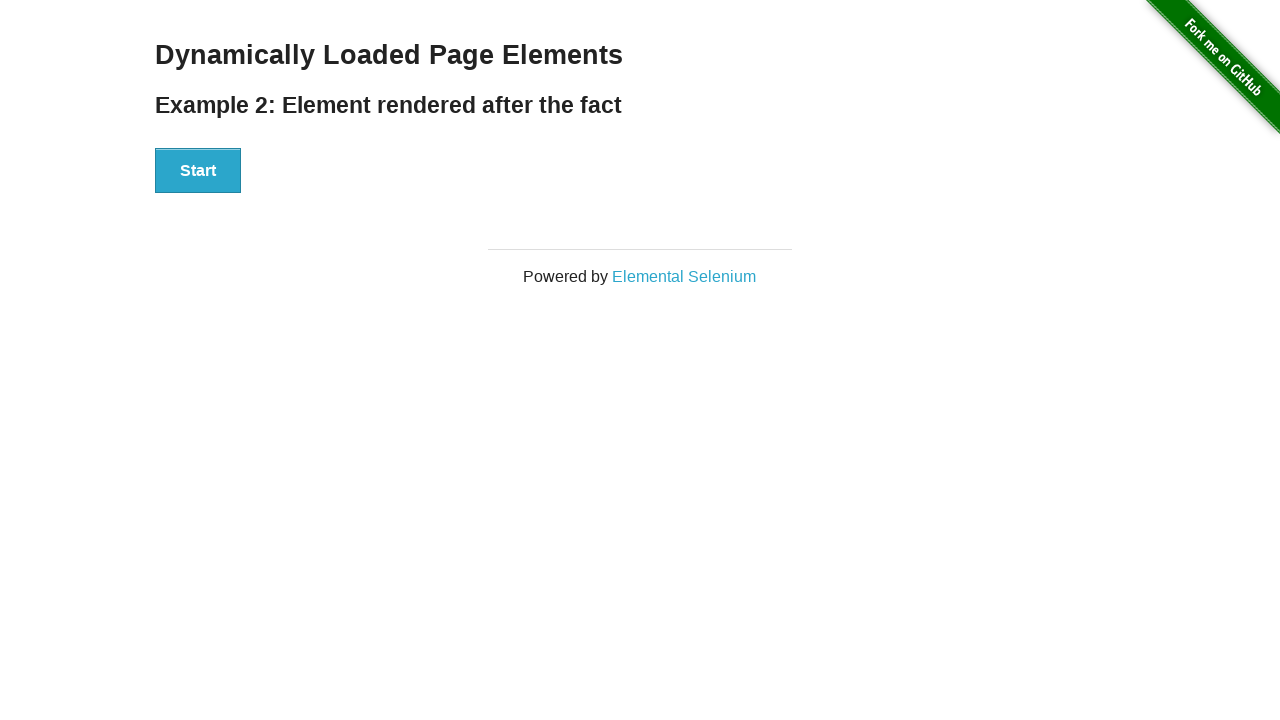

Clicked the Start button to trigger dynamic loading at (198, 171) on #start > button
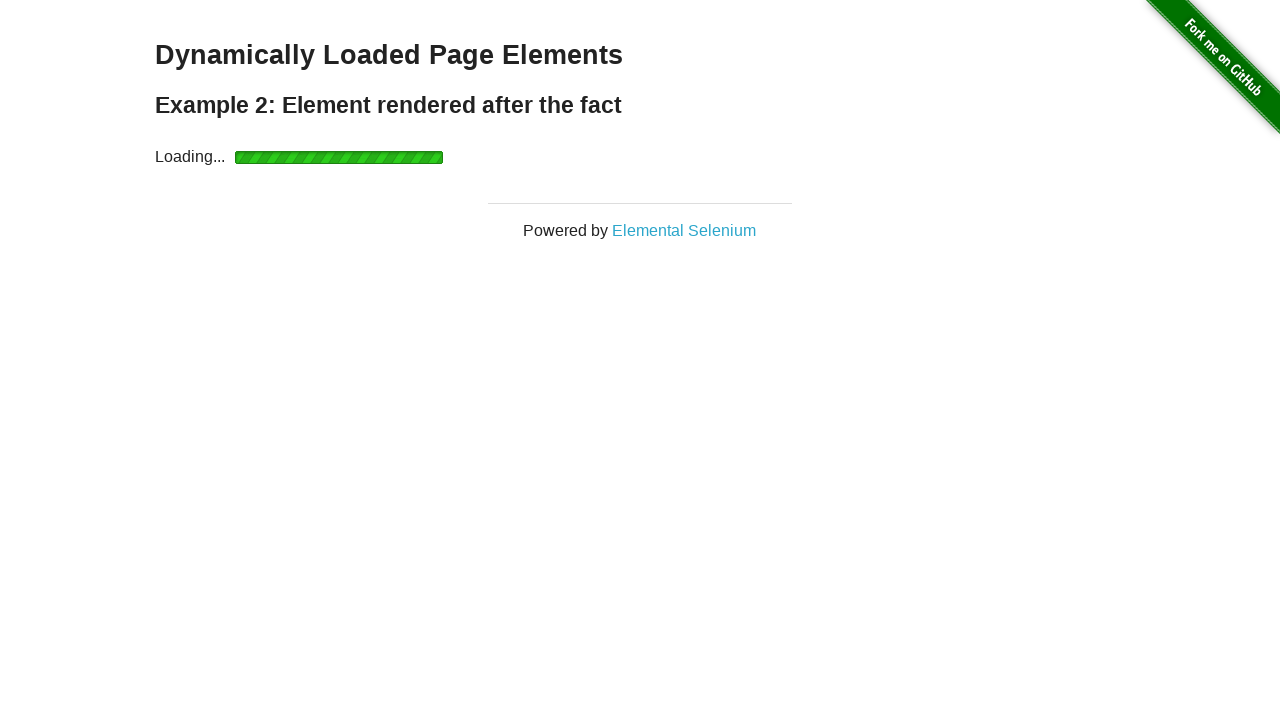

Waited for hidden text to become visible after loading completes
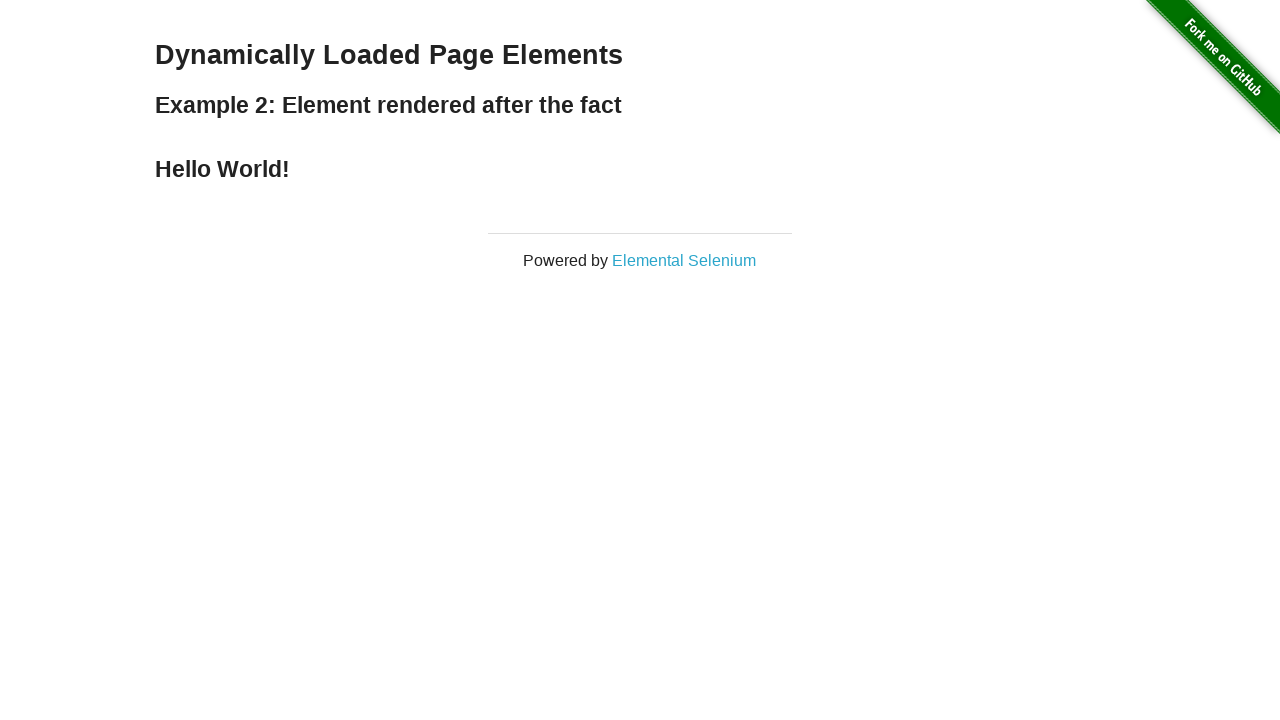

Located the hidden text element
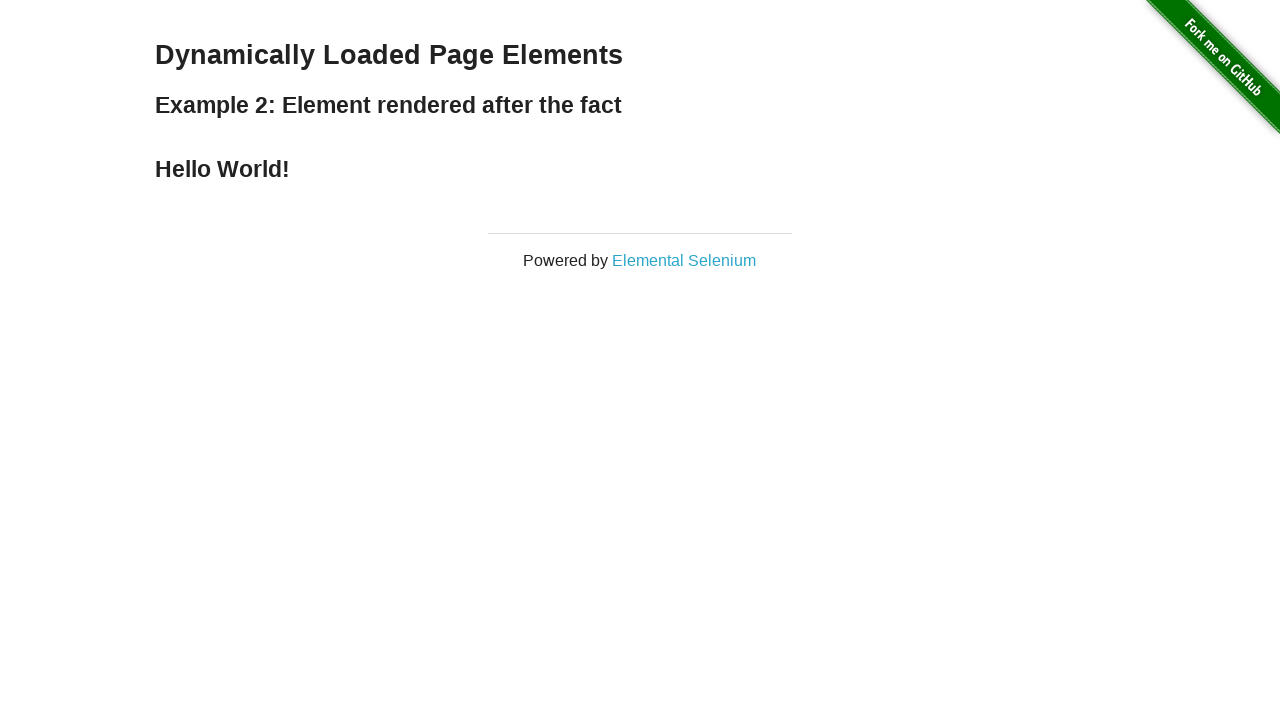

Verified that the hidden text element is visible
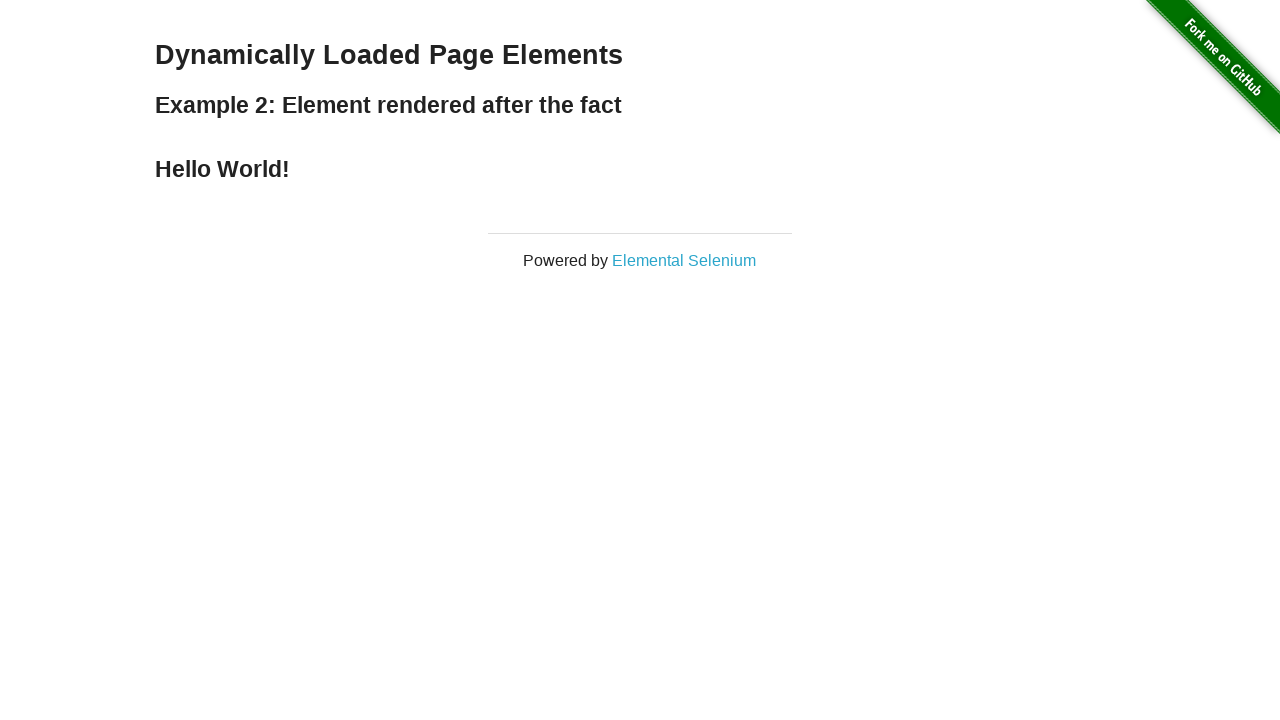

Verified that the text content equals 'Hello World!'
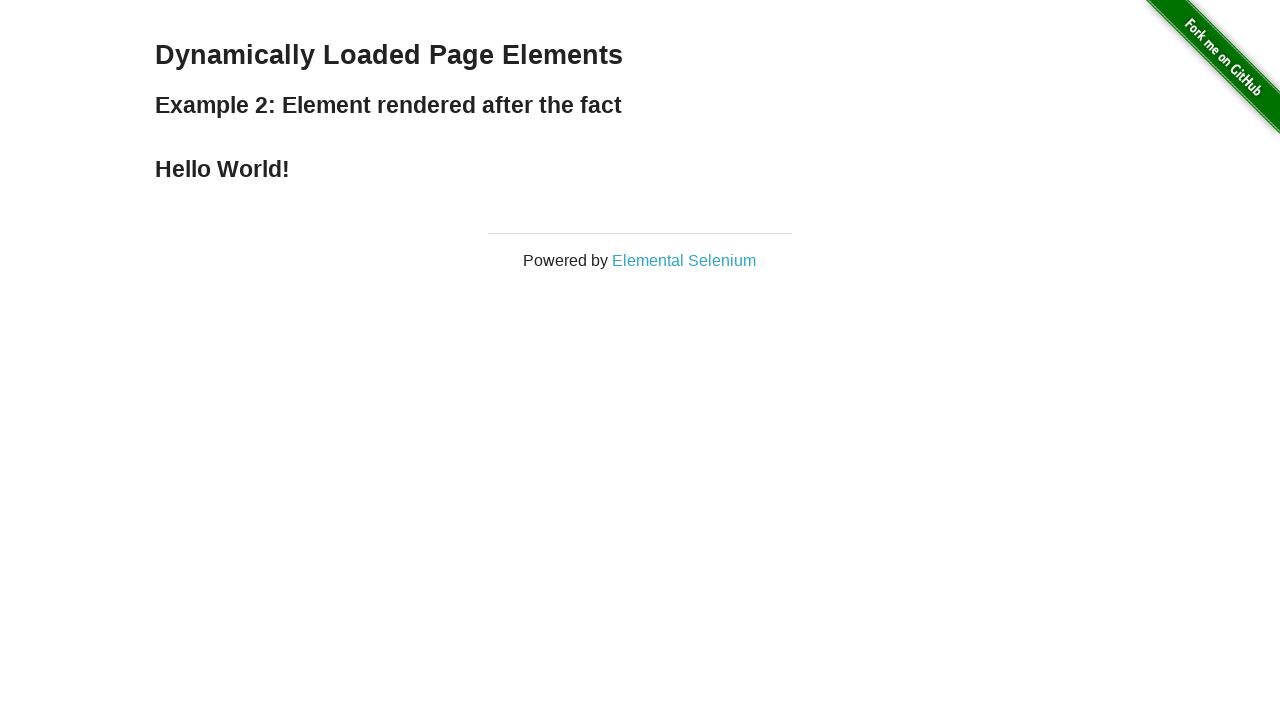

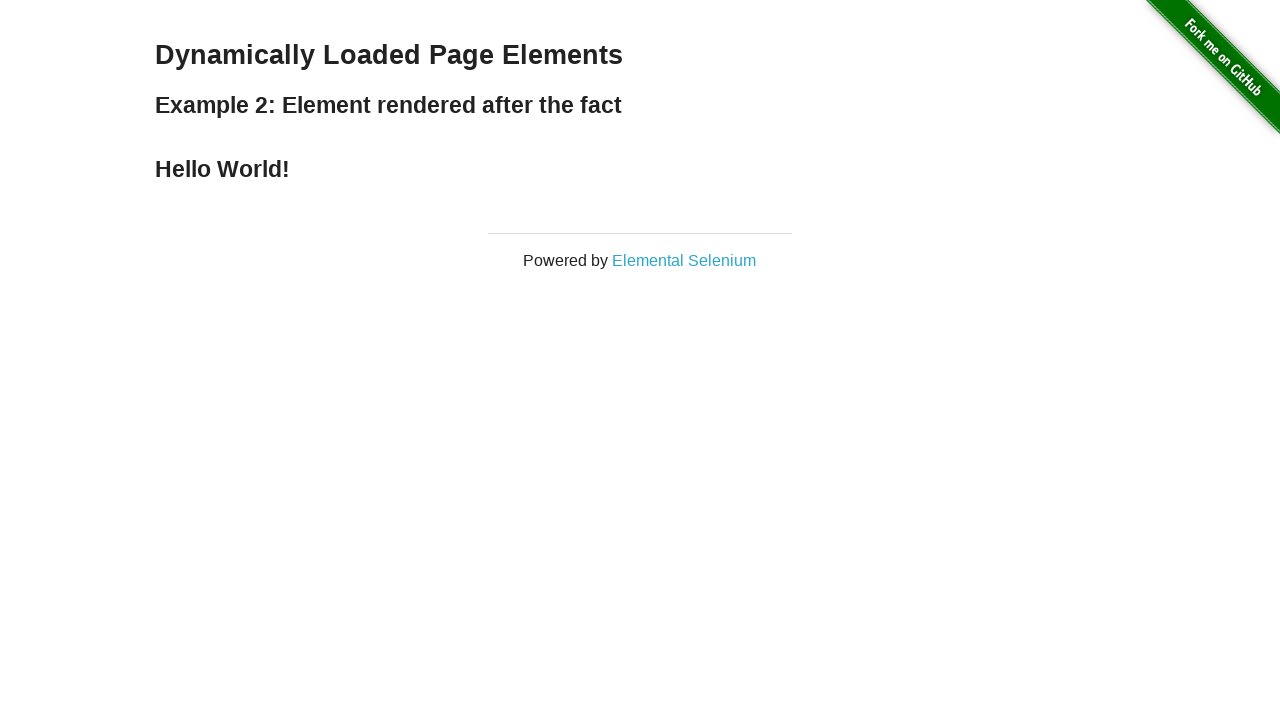